Demonstrates browser window handling by opening a page, retrieving page information (title, URL), opening a new tab with a different URL, and switching back to the original window.

Starting URL: https://opensource-demo.orangehrmlive.com/web/index.php/auth/login

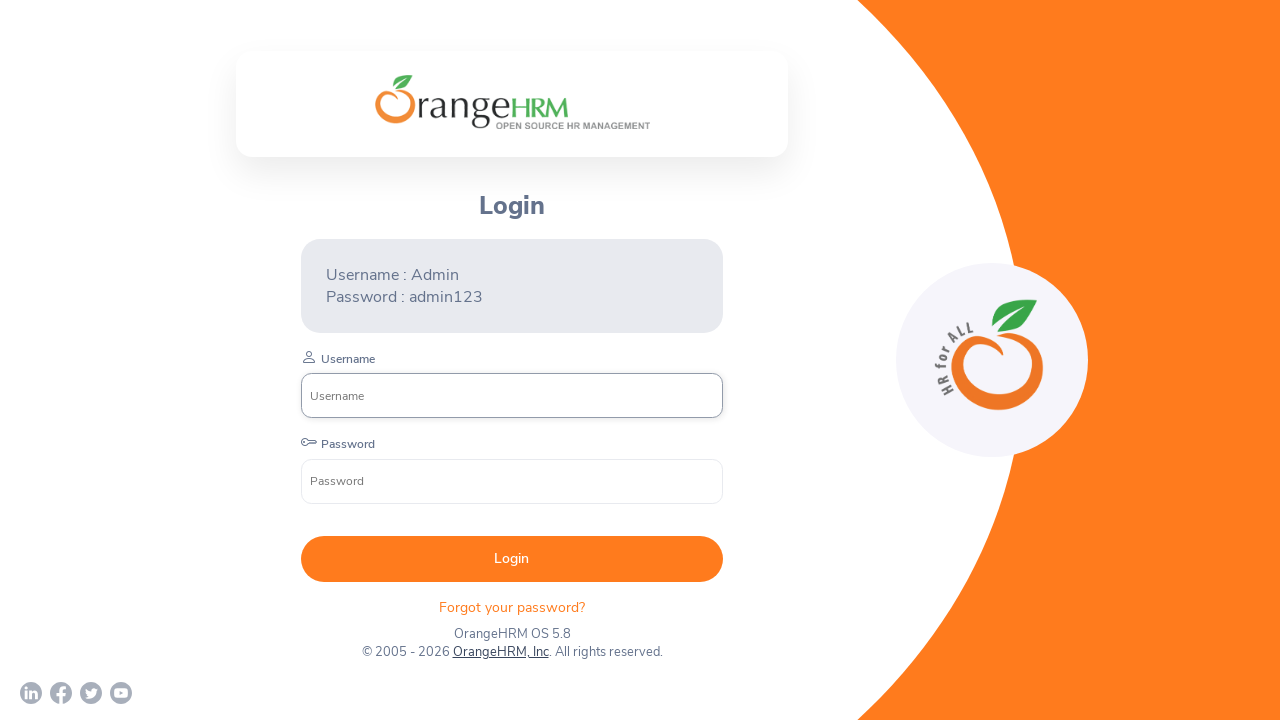

Retrieved page title
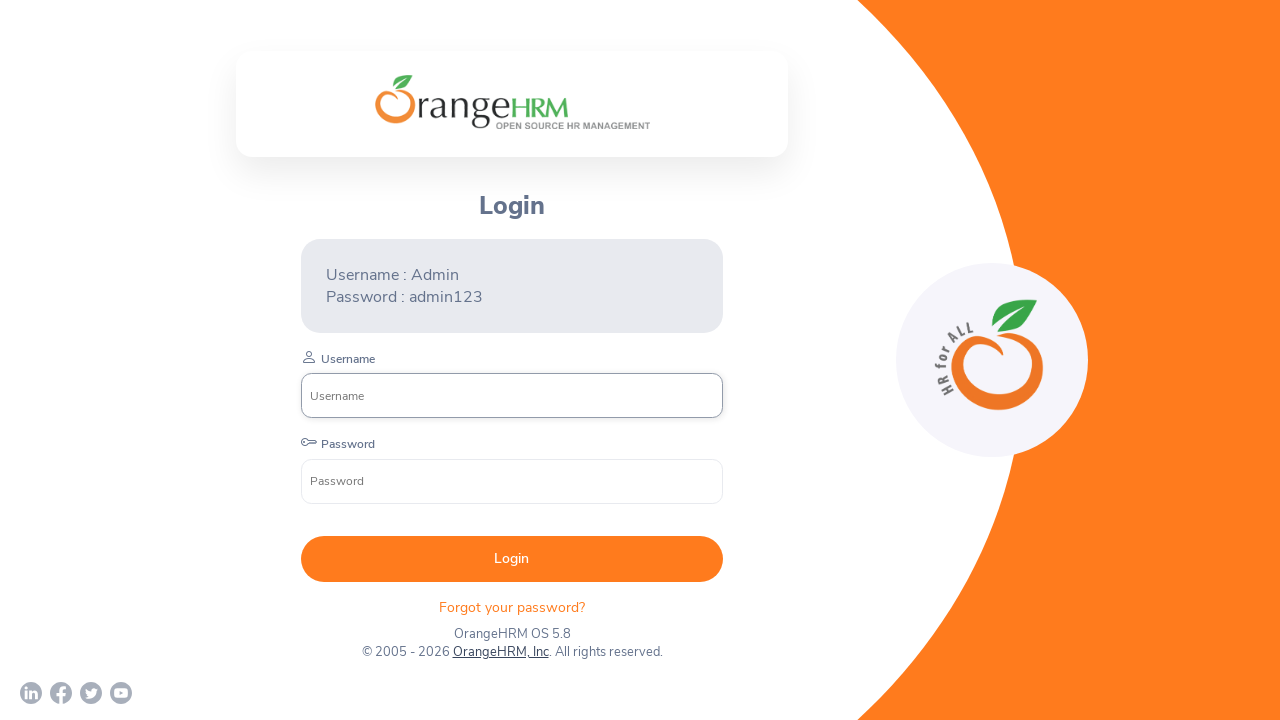

Retrieved current URL
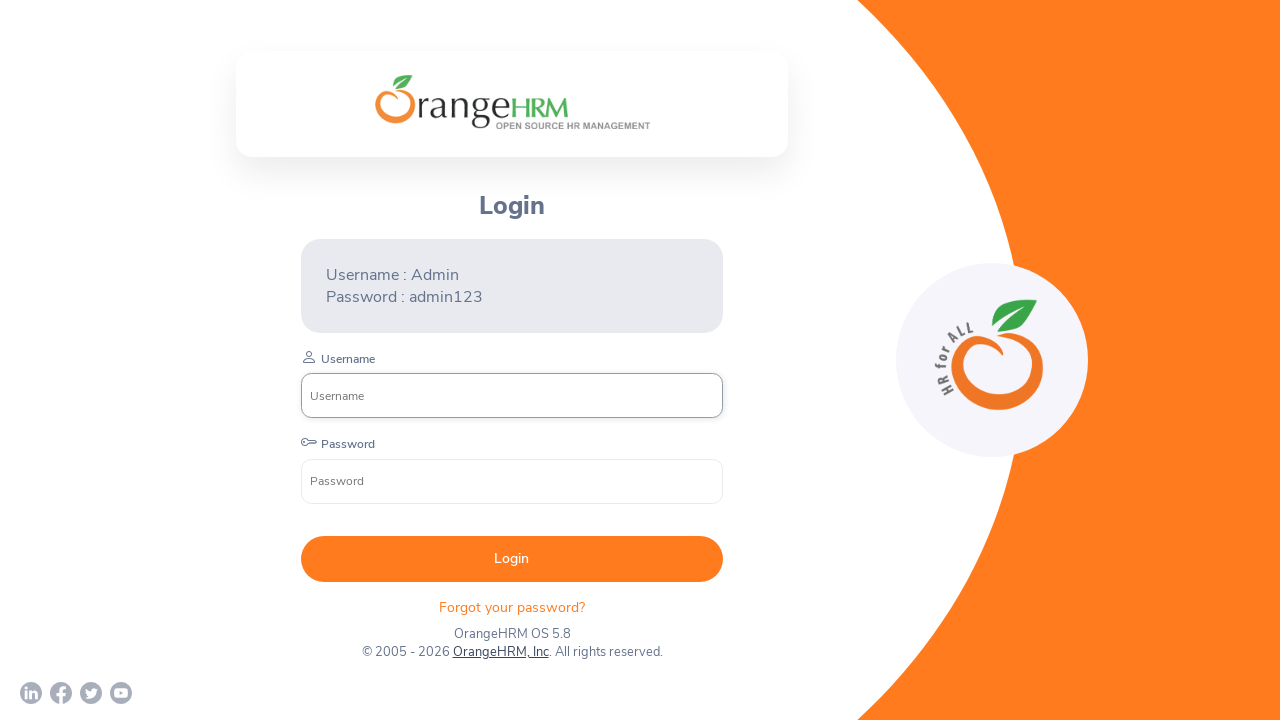

Retrieved page source content
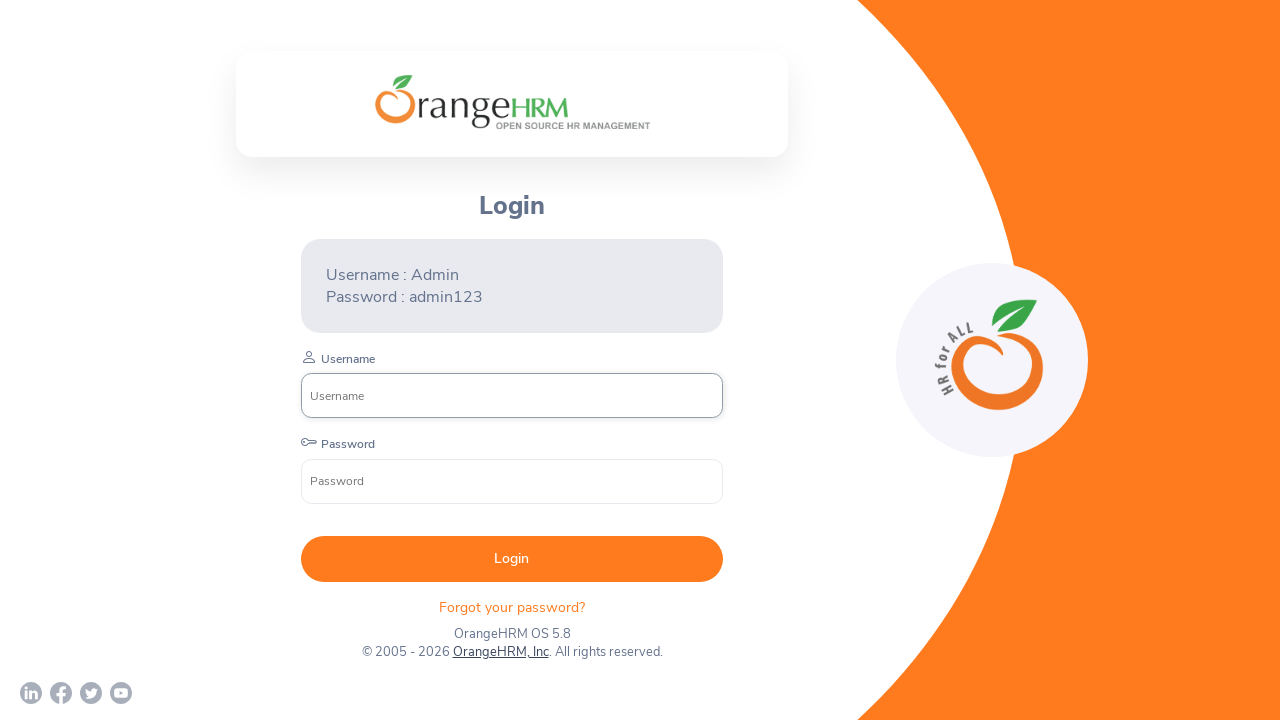

Stored reference to original page
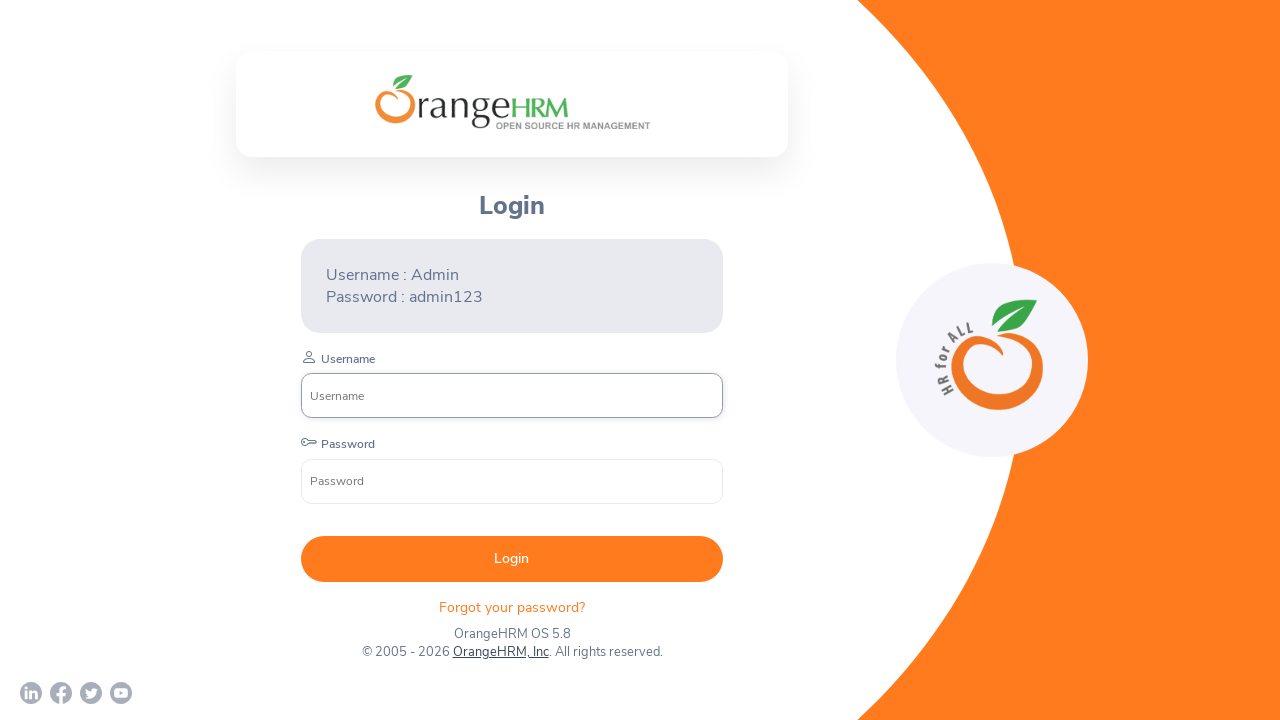

Opened a new tab
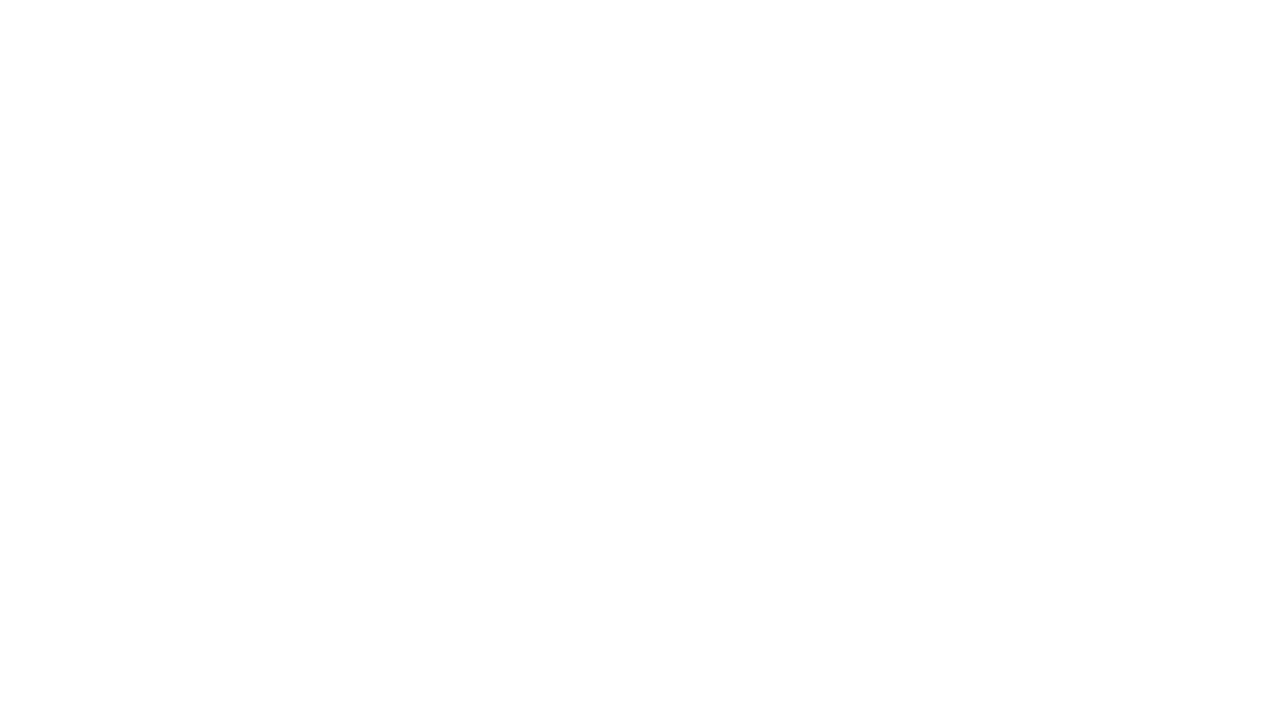

Navigated new tab to test automation practice blog
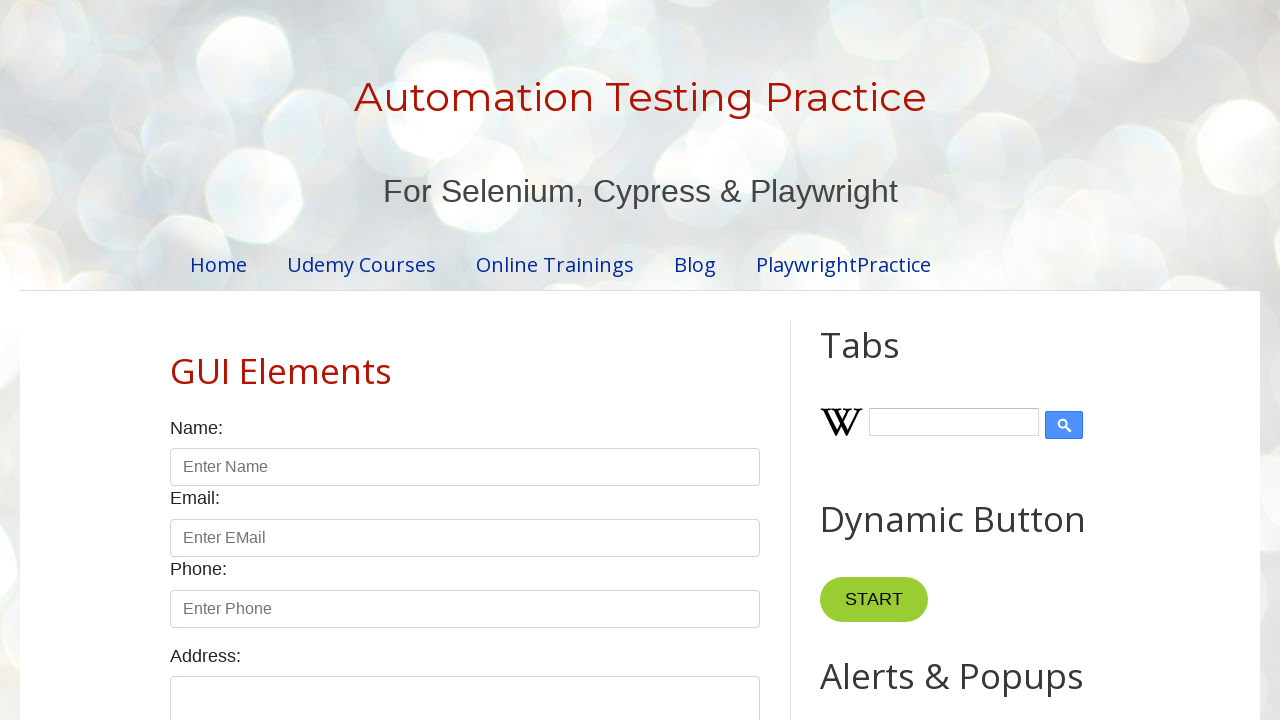

New page content loaded
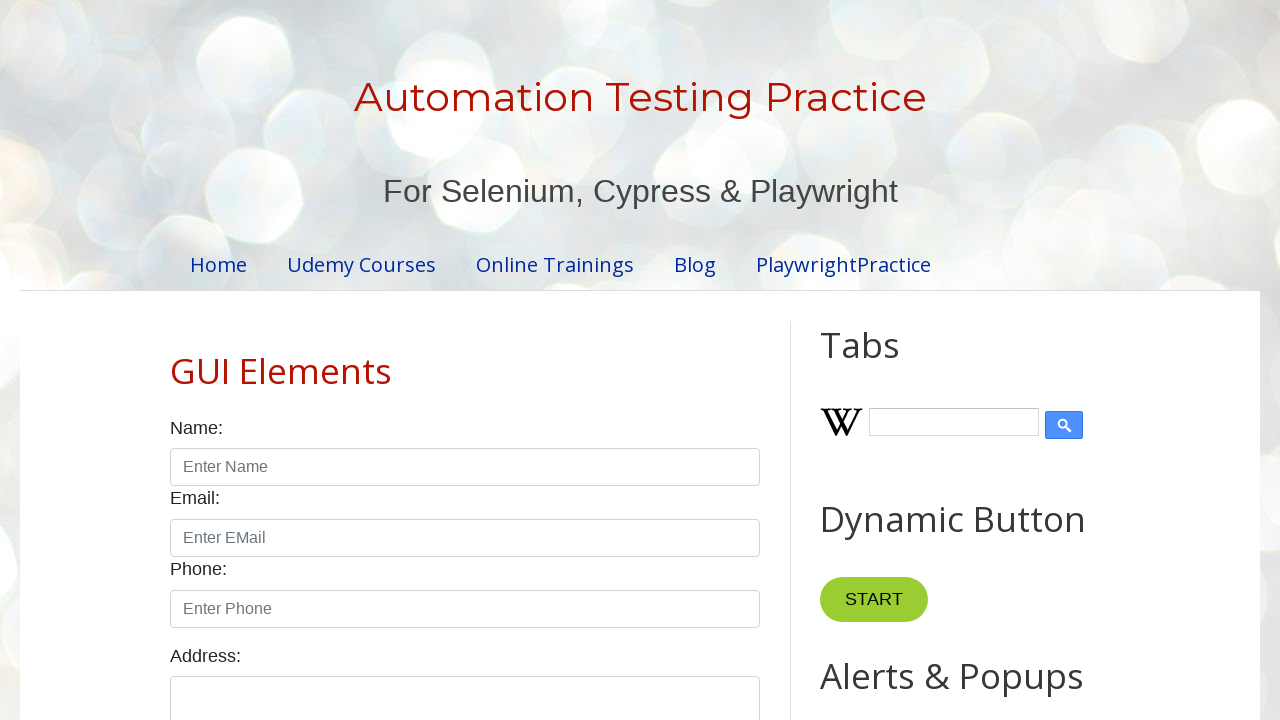

Retrieved all open pages - total count: 2
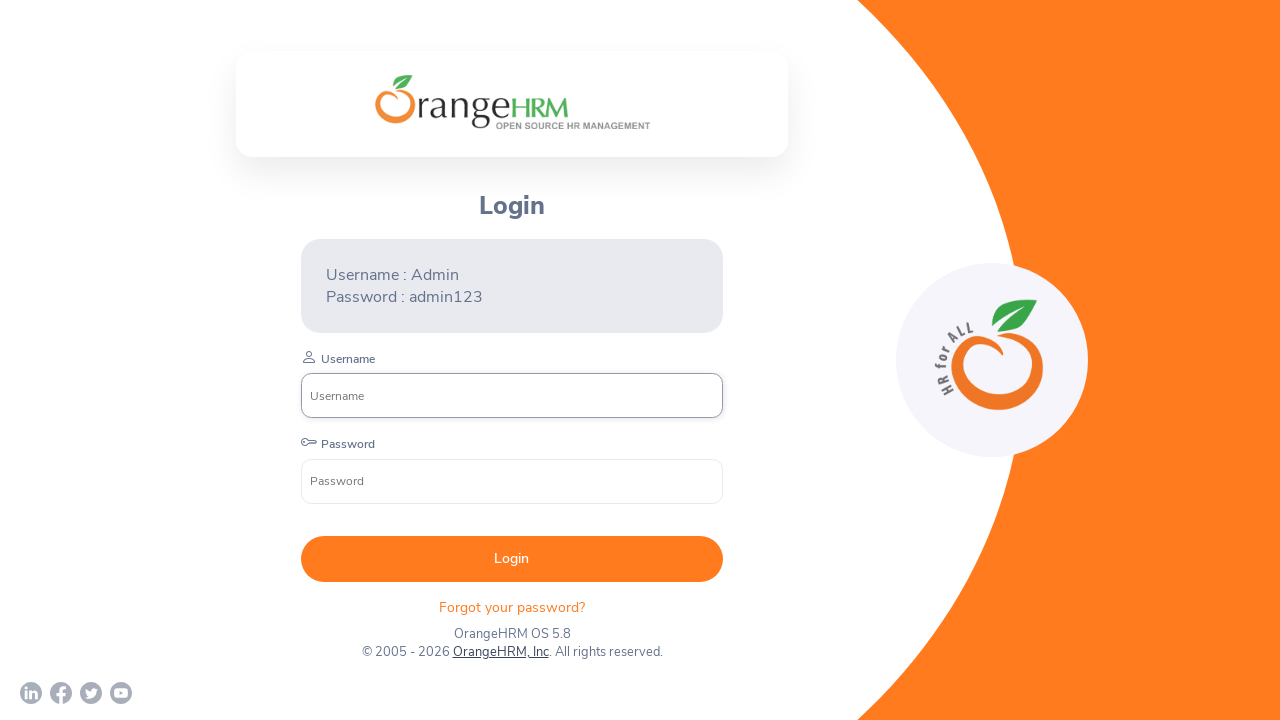

Switched back to original page
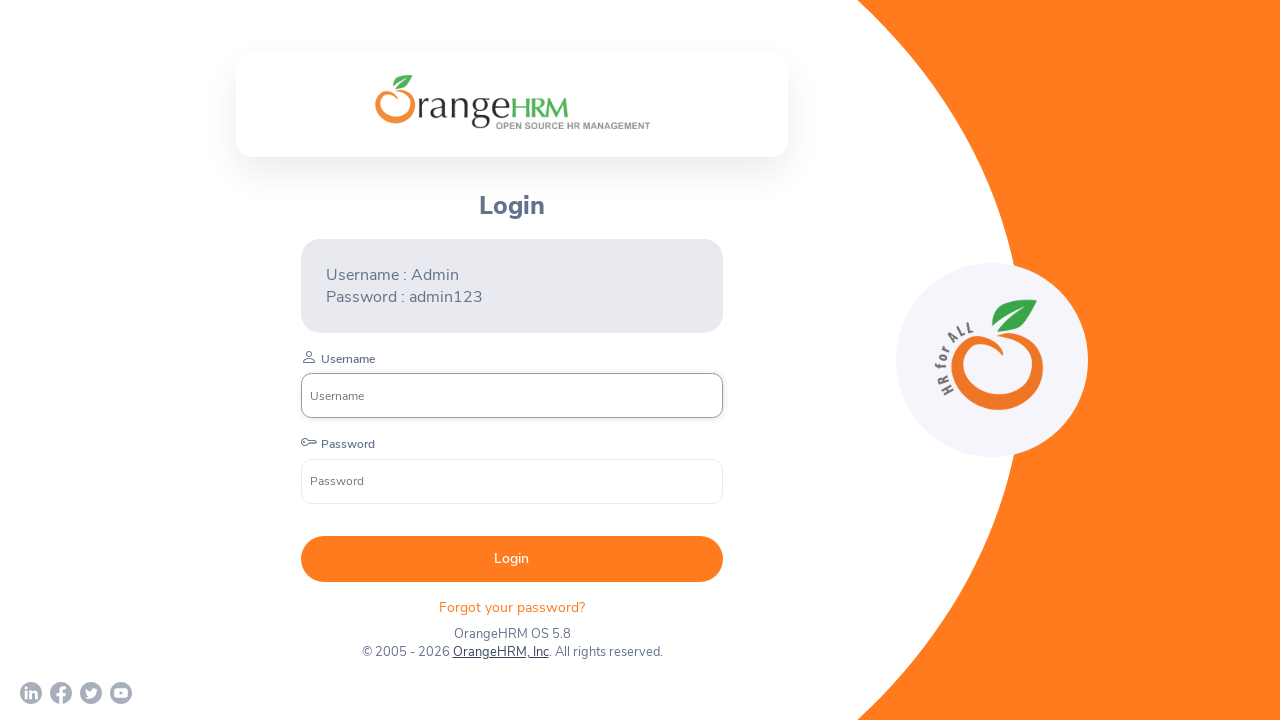

Verified back on original URL: https://opensource-demo.orangehrmlive.com/web/index.php/auth/login
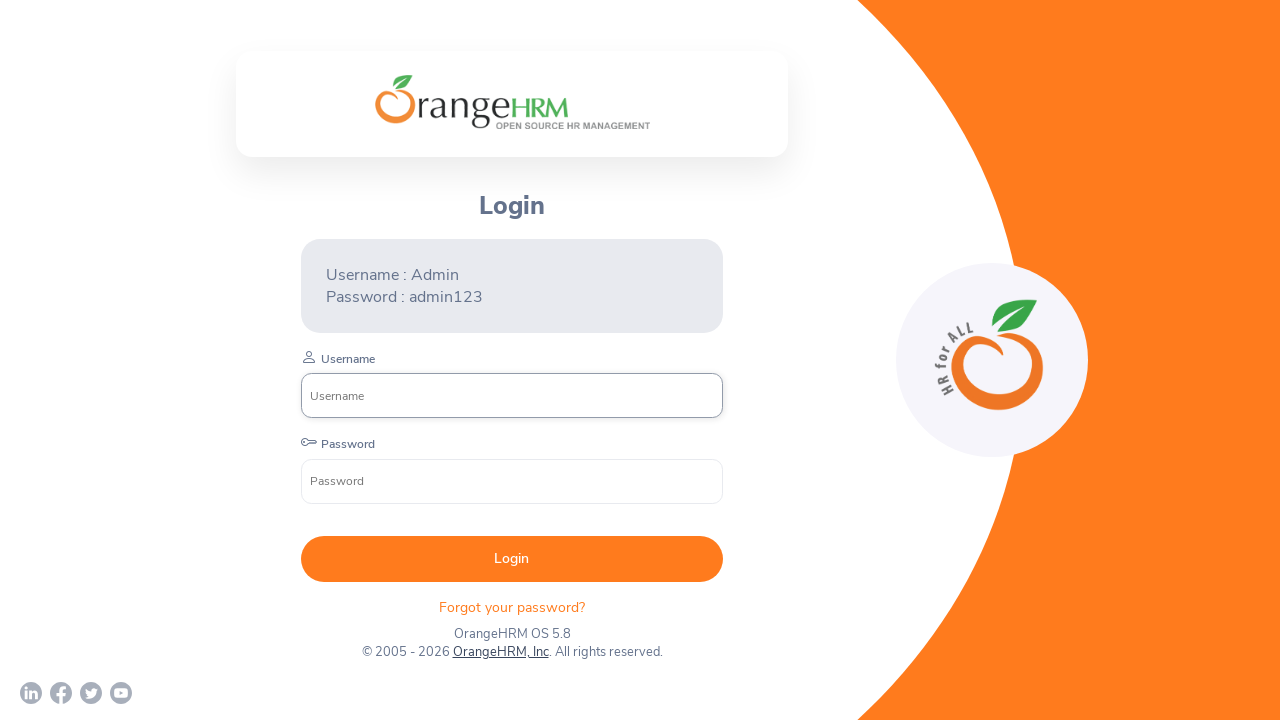

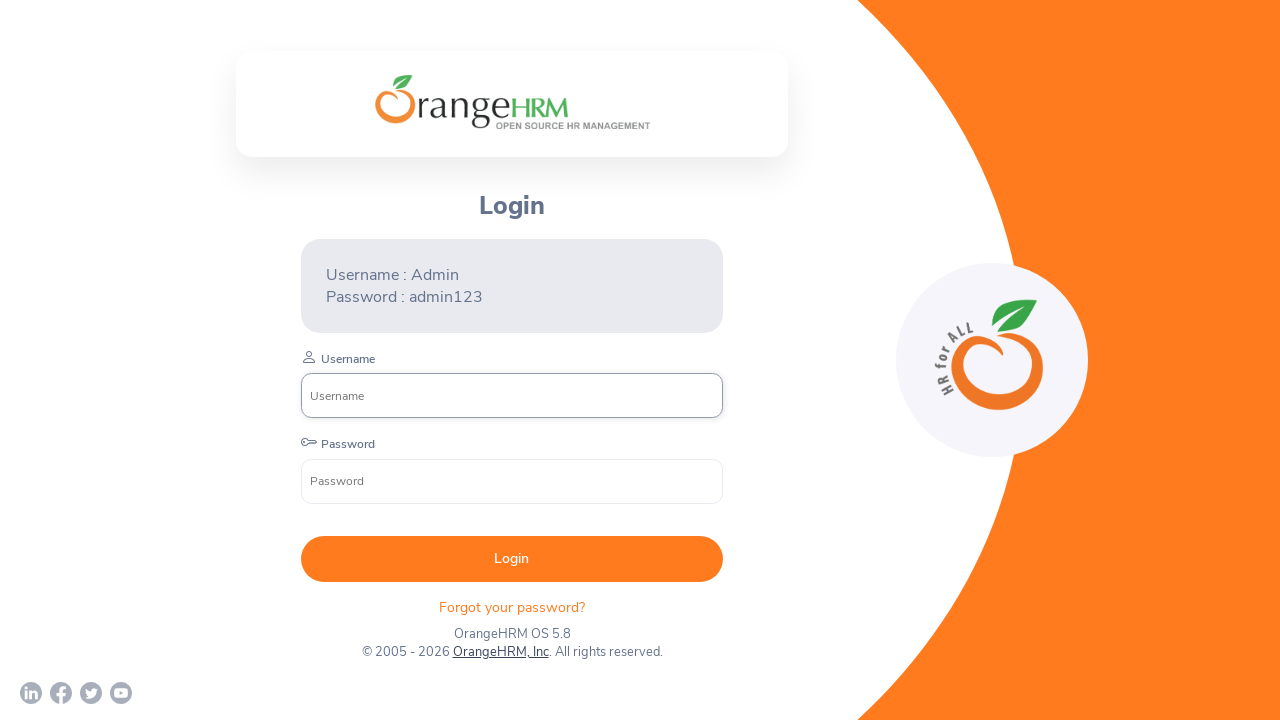